Tests mouse wheel scrolling functionality by scrolling down and then back up on a blog page

Starting URL: http://omayo.blogspot.com/

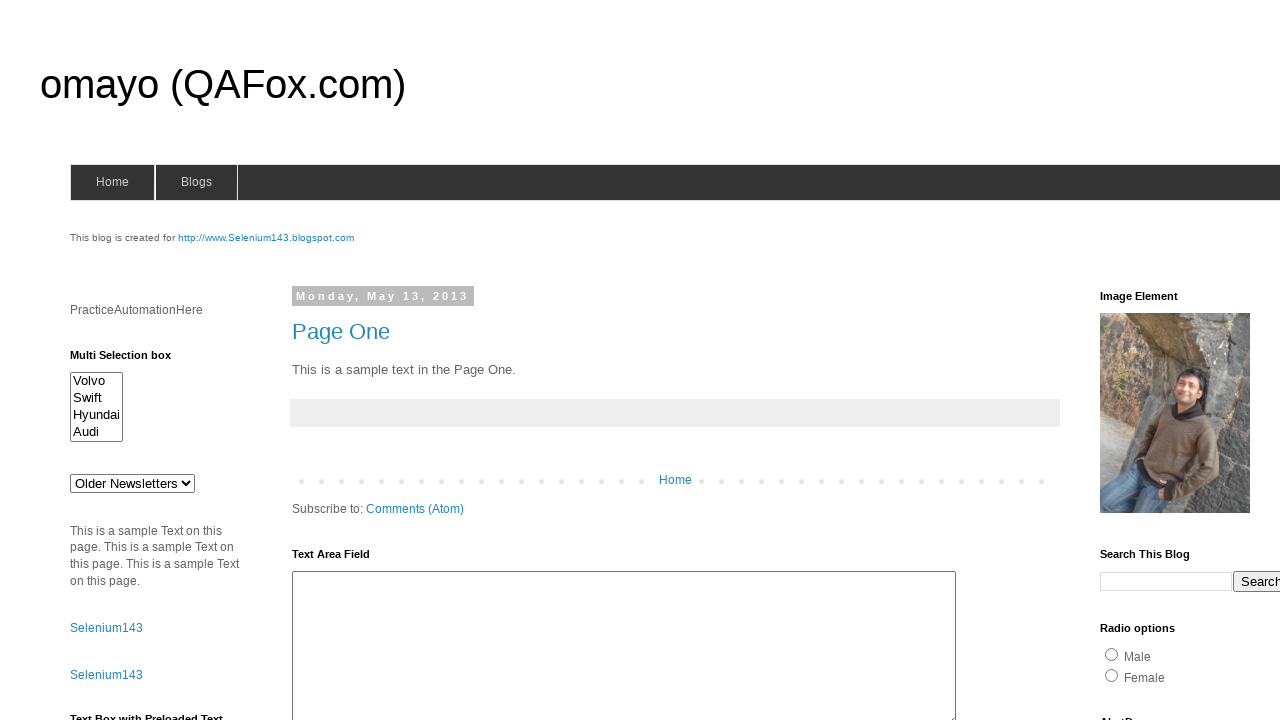

Scrolled down 500 pixels using mouse wheel
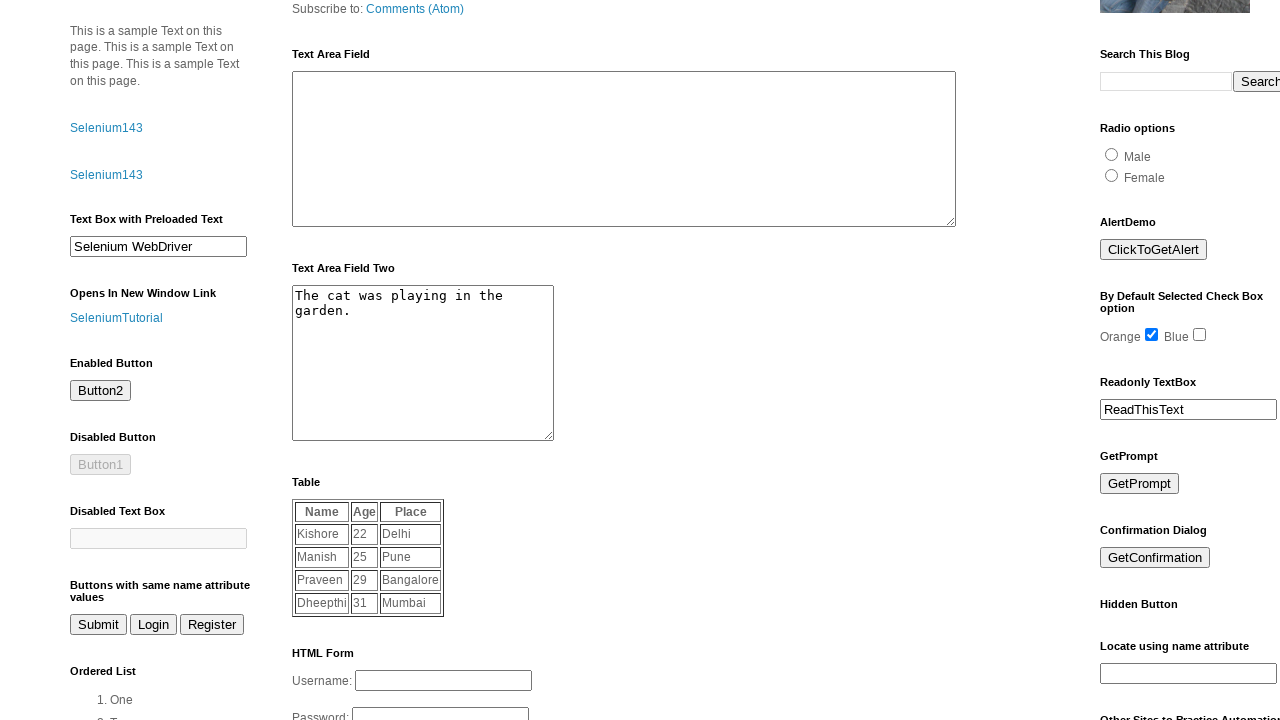

Waited 3 seconds for scroll to complete
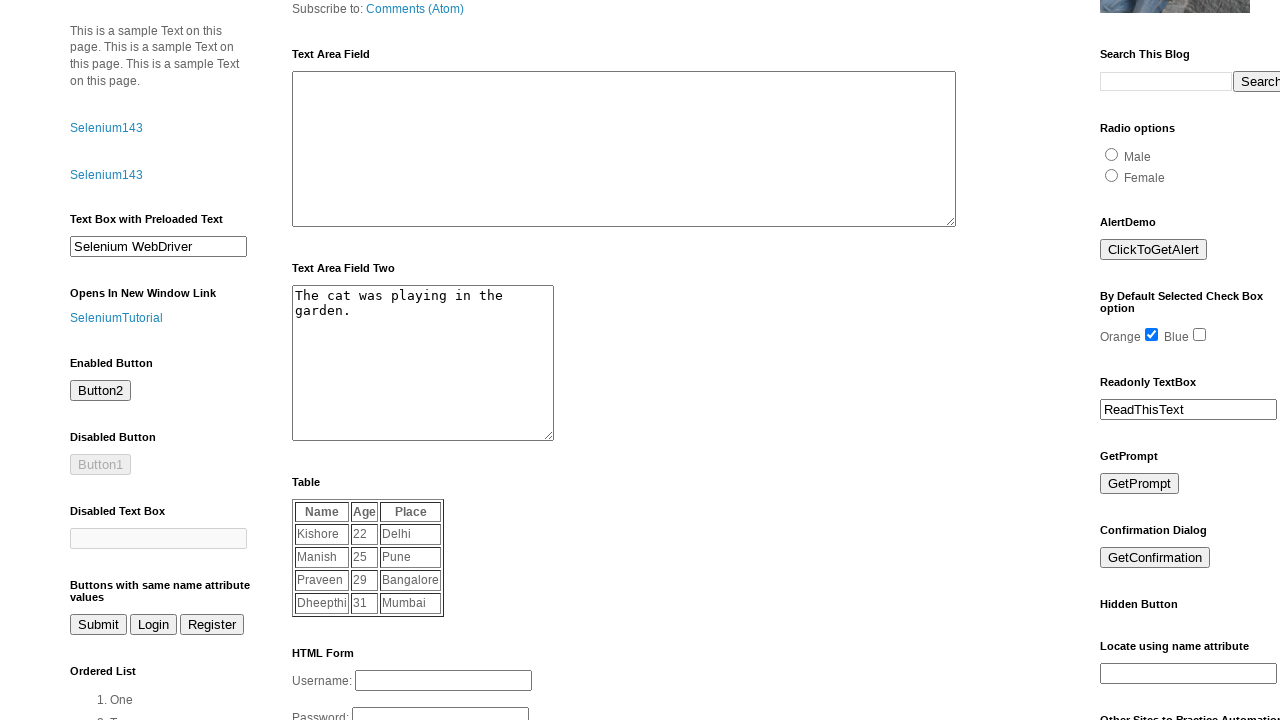

Scrolled back up 500 pixels using mouse wheel
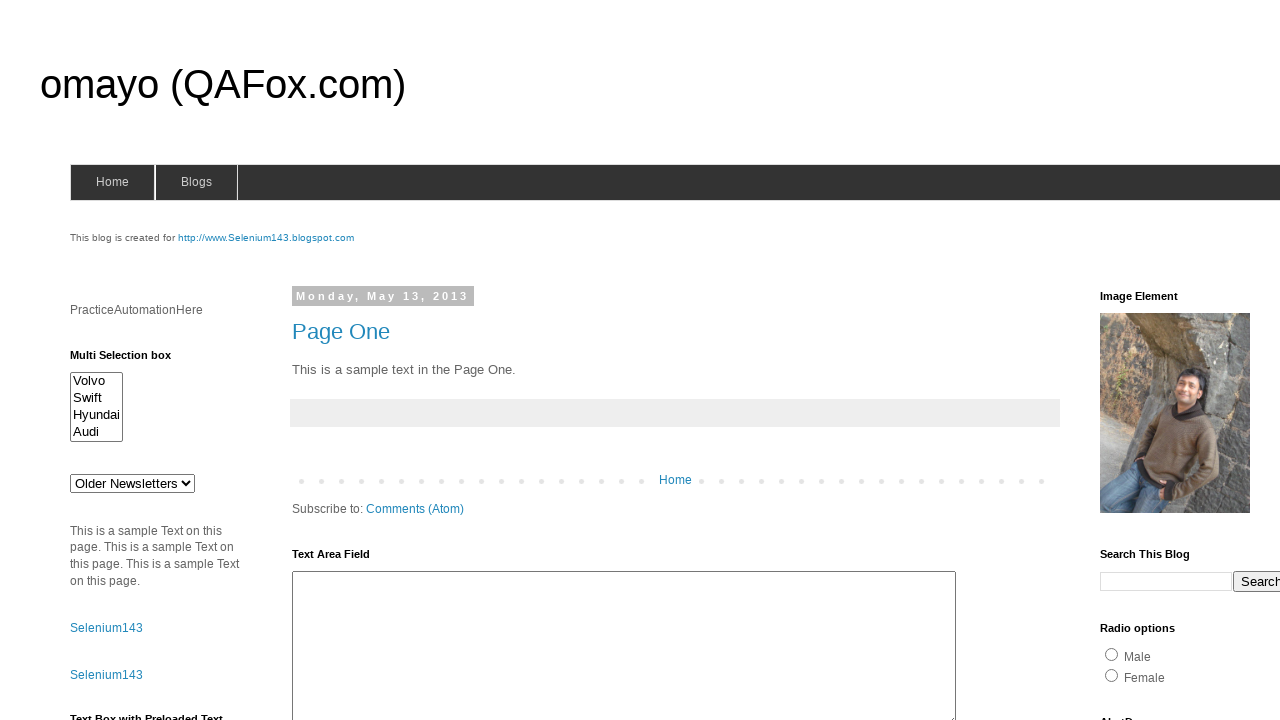

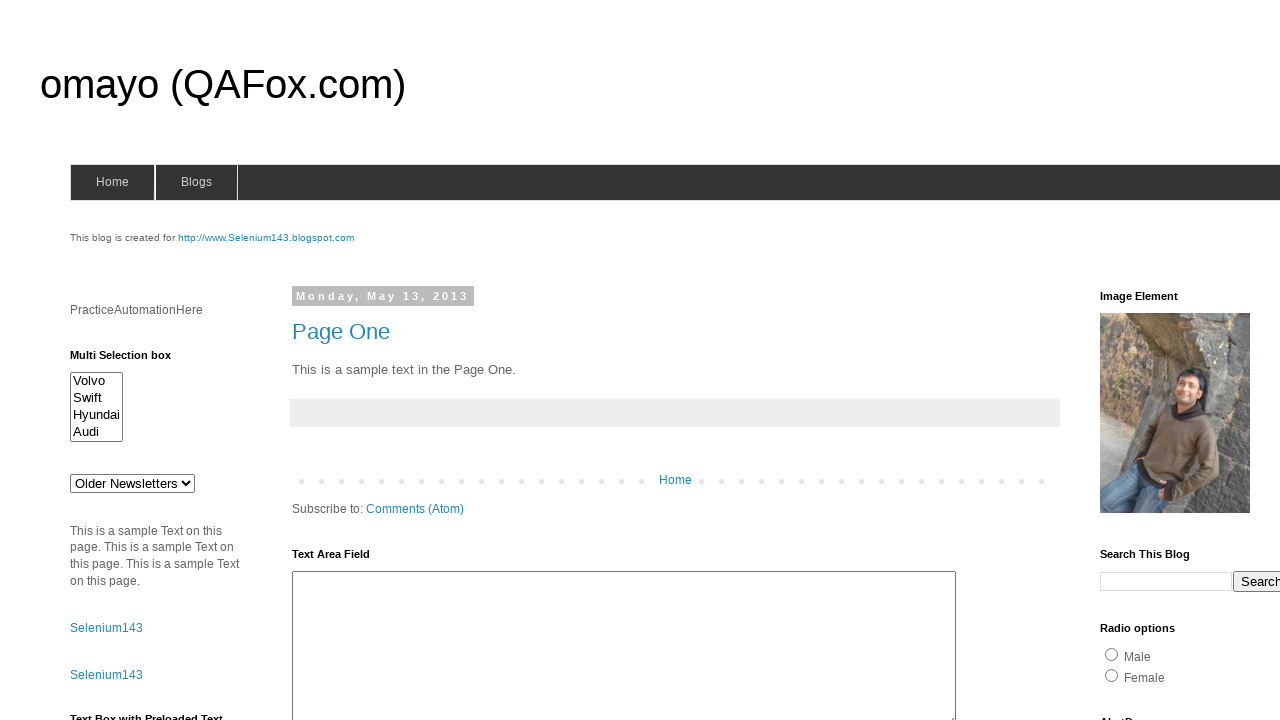